Tests opening a new browser window by clicking a button, switching to the new window, performing a search for "python", and submitting the search form.

Starting URL: https://www.letskodeit.com/practice

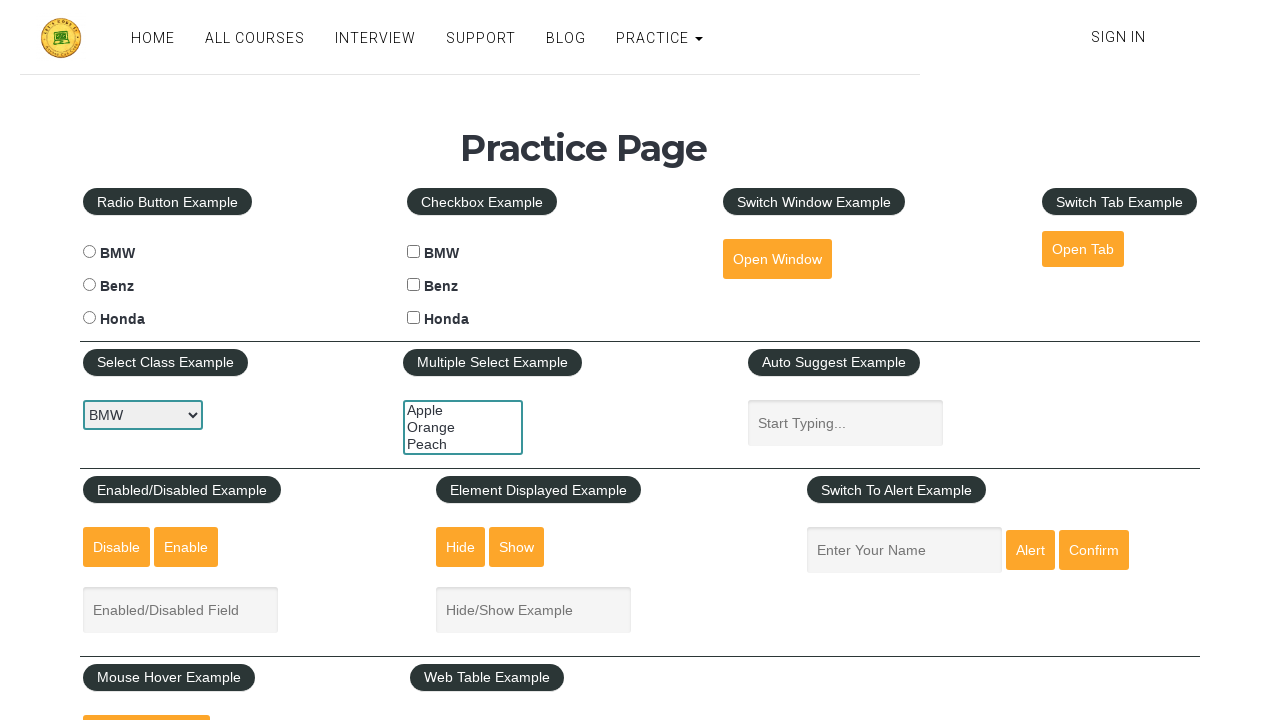

Clicked open window button at (777, 259) on button#openwindow
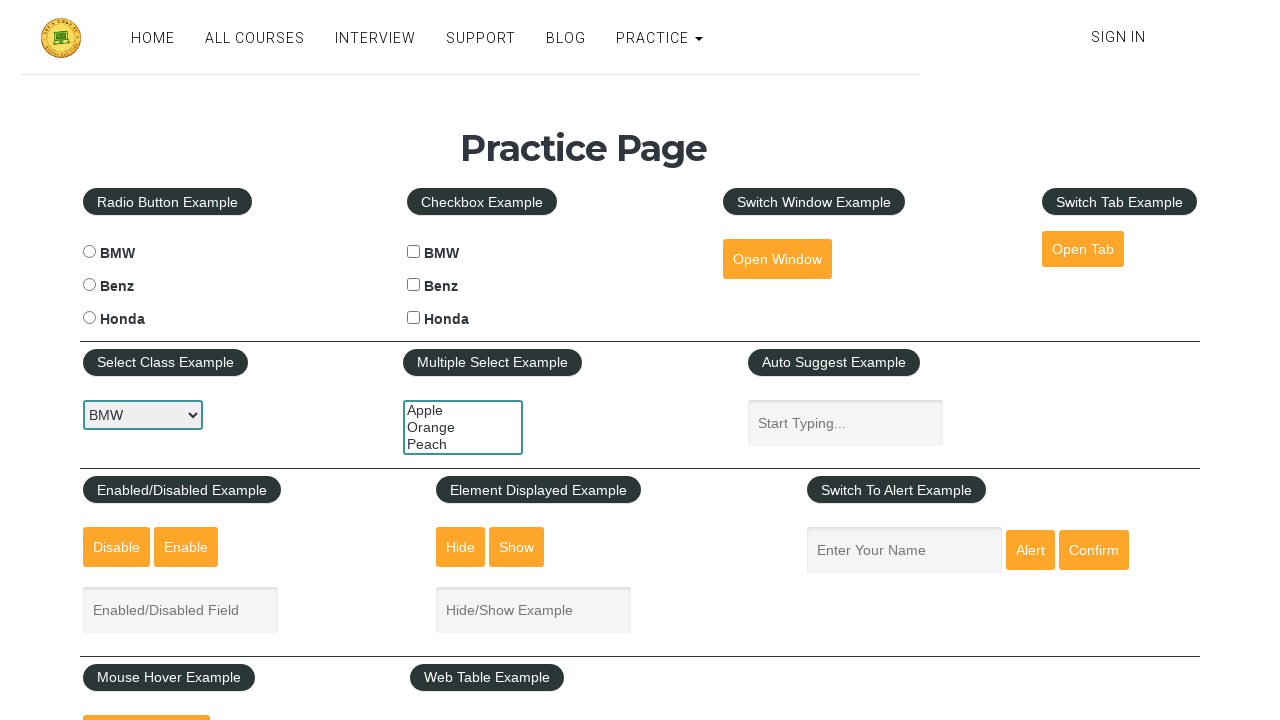

New window opened and captured at (777, 259) on button#openwindow
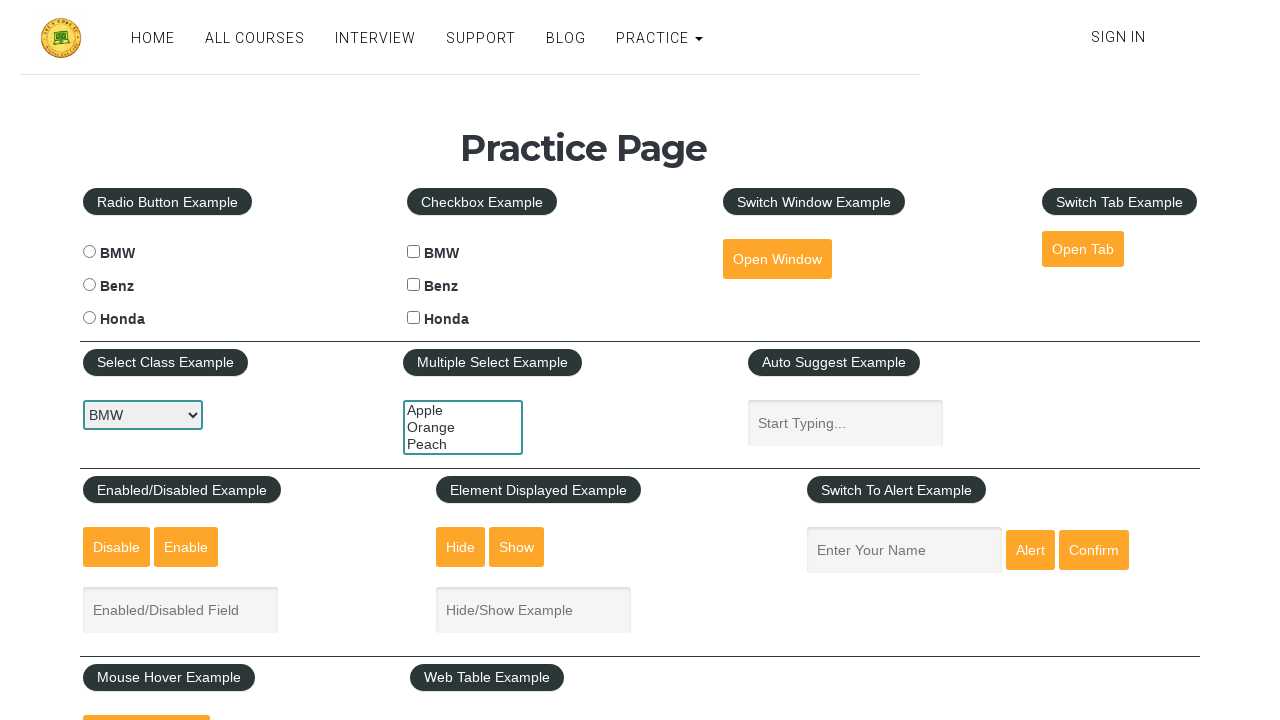

Switched to new window context
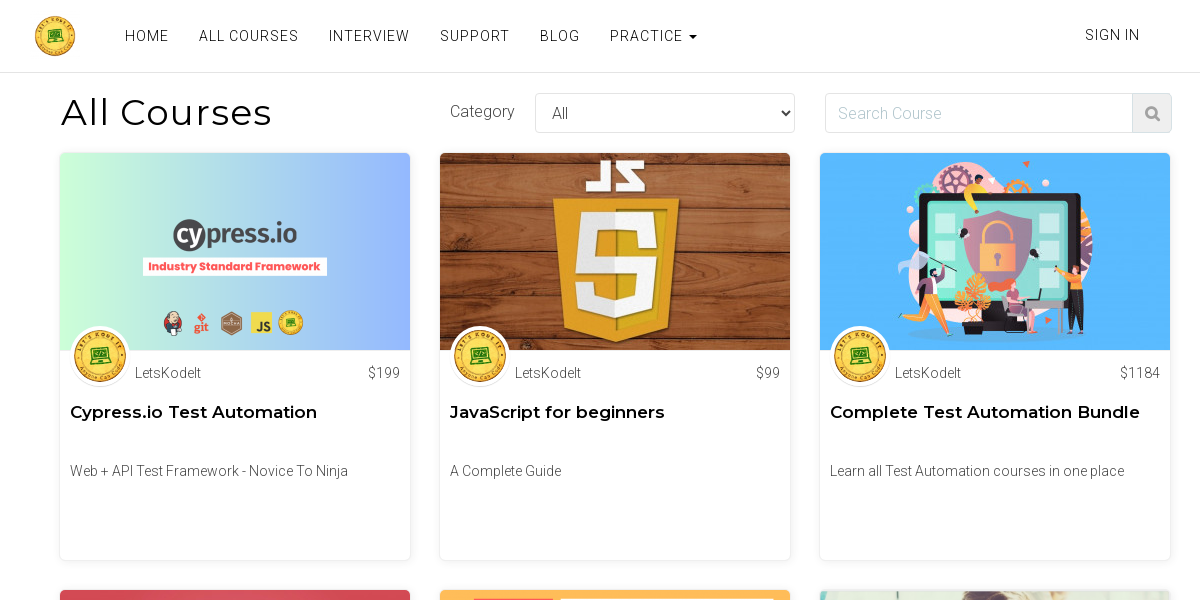

New page fully loaded
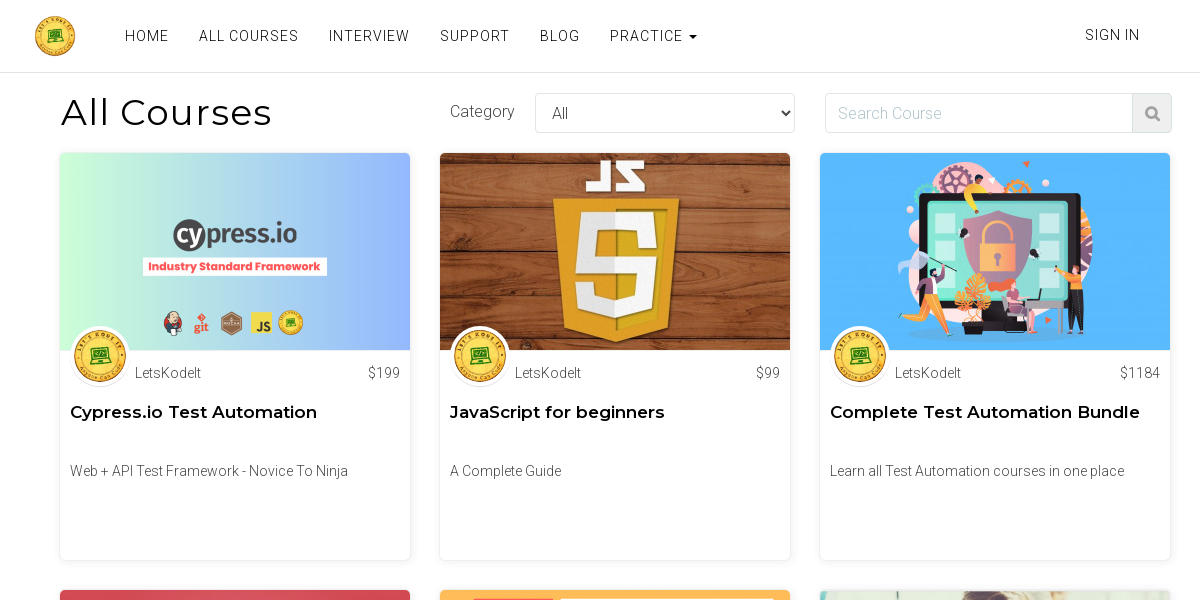

Filled search field with 'python' on input#search
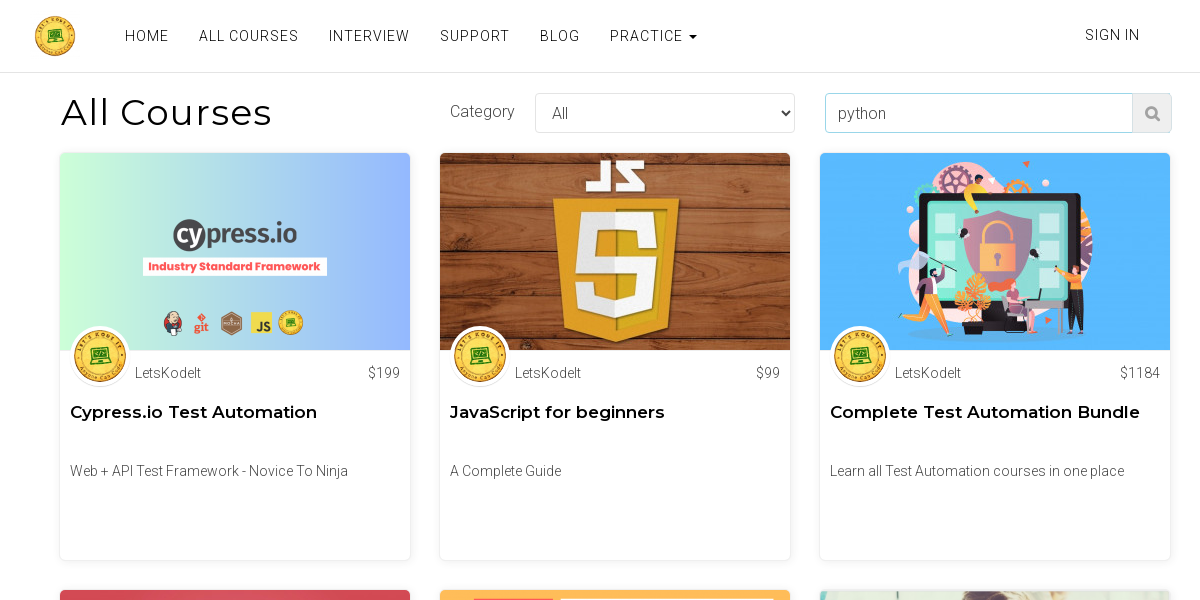

Clicked search submit button at (1152, 113) on button[type='submit']
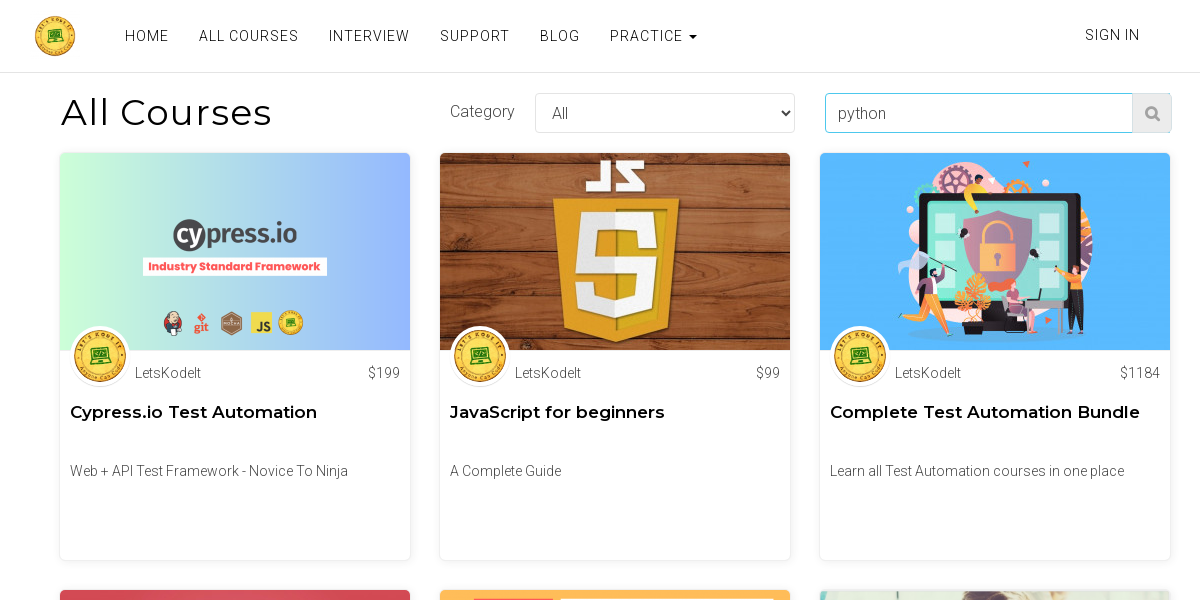

Search results loaded
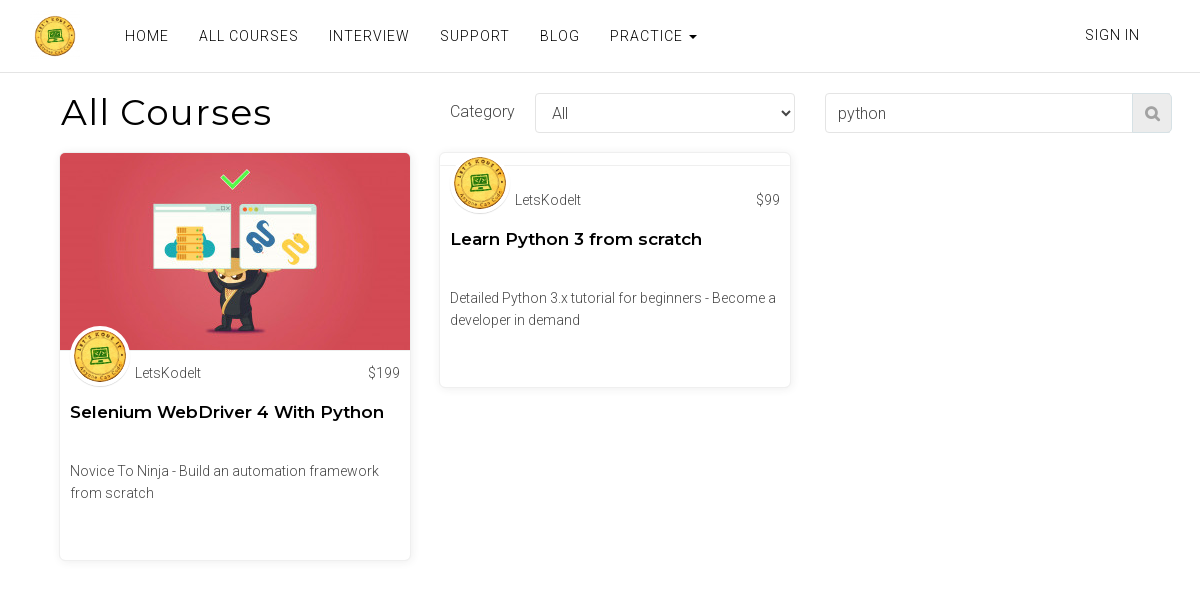

Closed new window
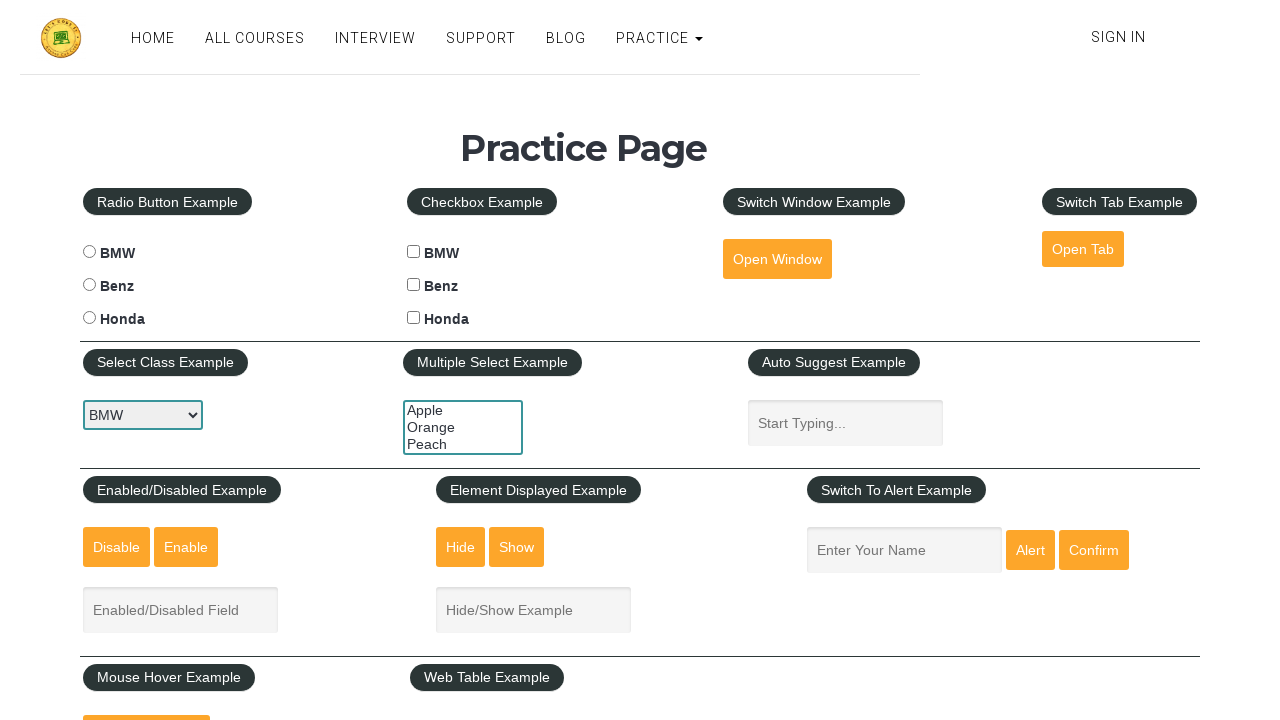

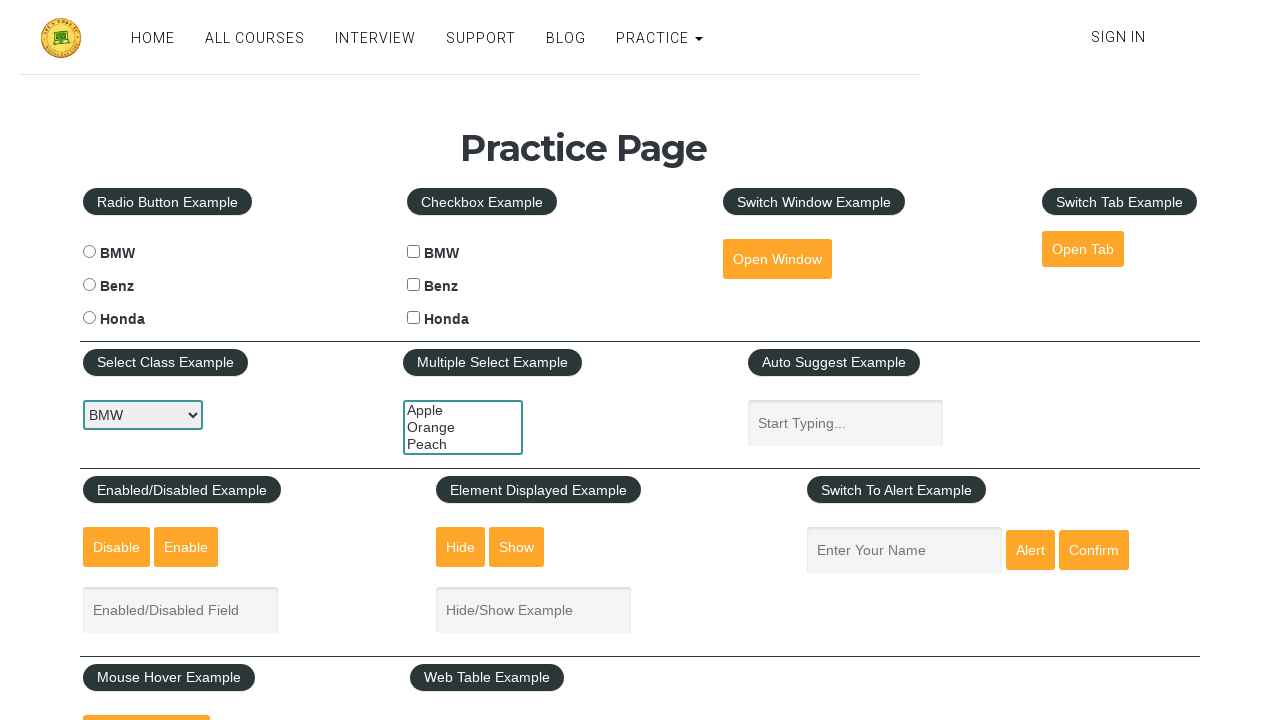